Tests keyboard key press functionality by sending the space key to an element and verifying the displayed result, then sending the left arrow key using the Action builder pattern.

Starting URL: http://the-internet.herokuapp.com/key_presses

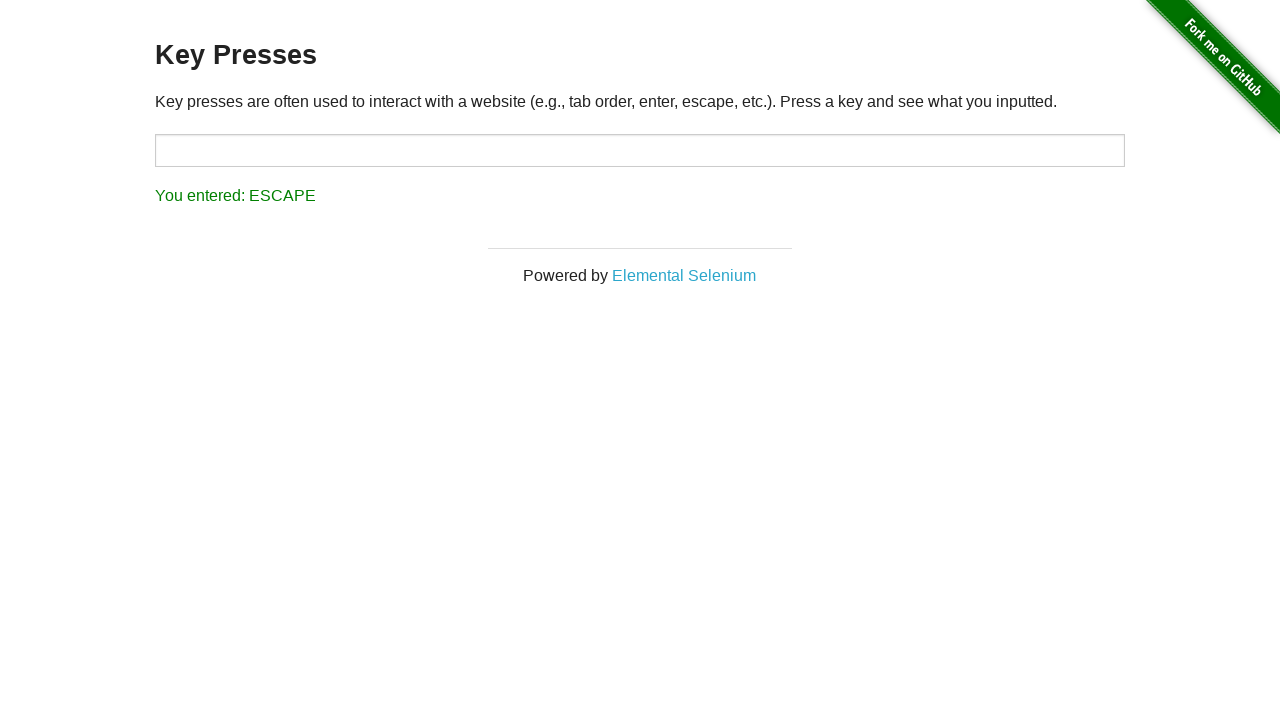

Pressed Space key on target element on #target
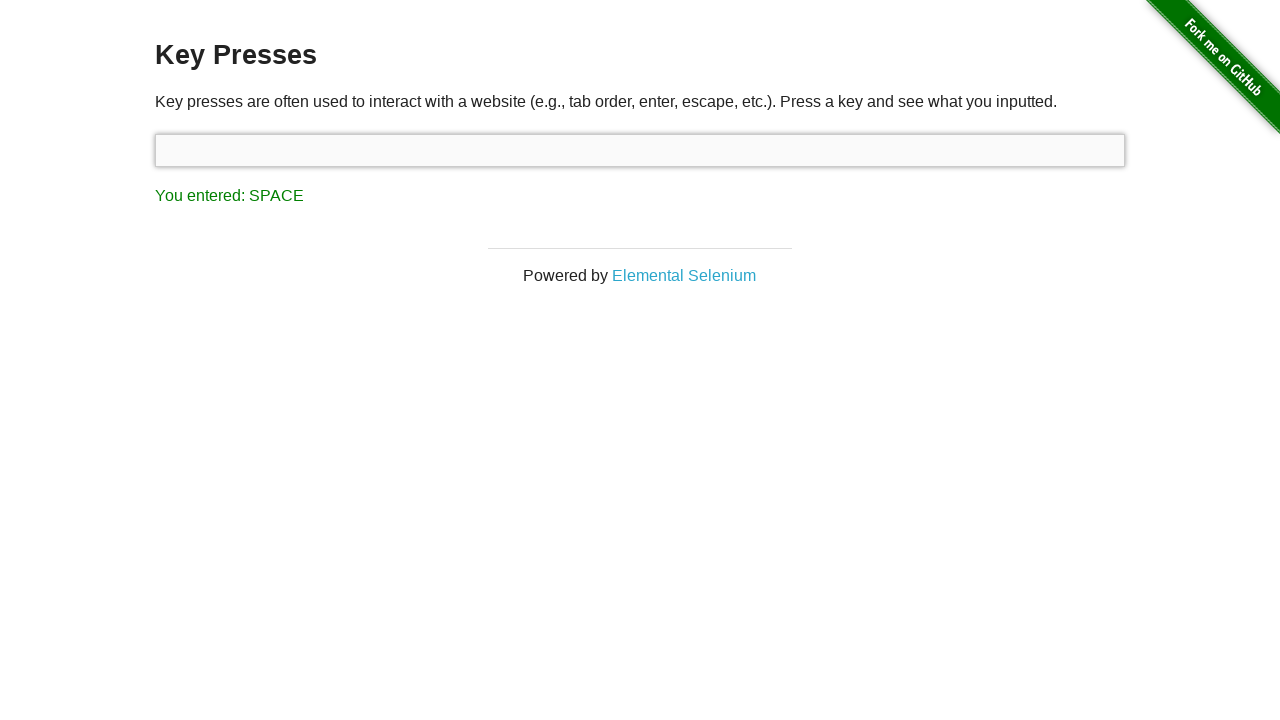

Waited for result element to appear
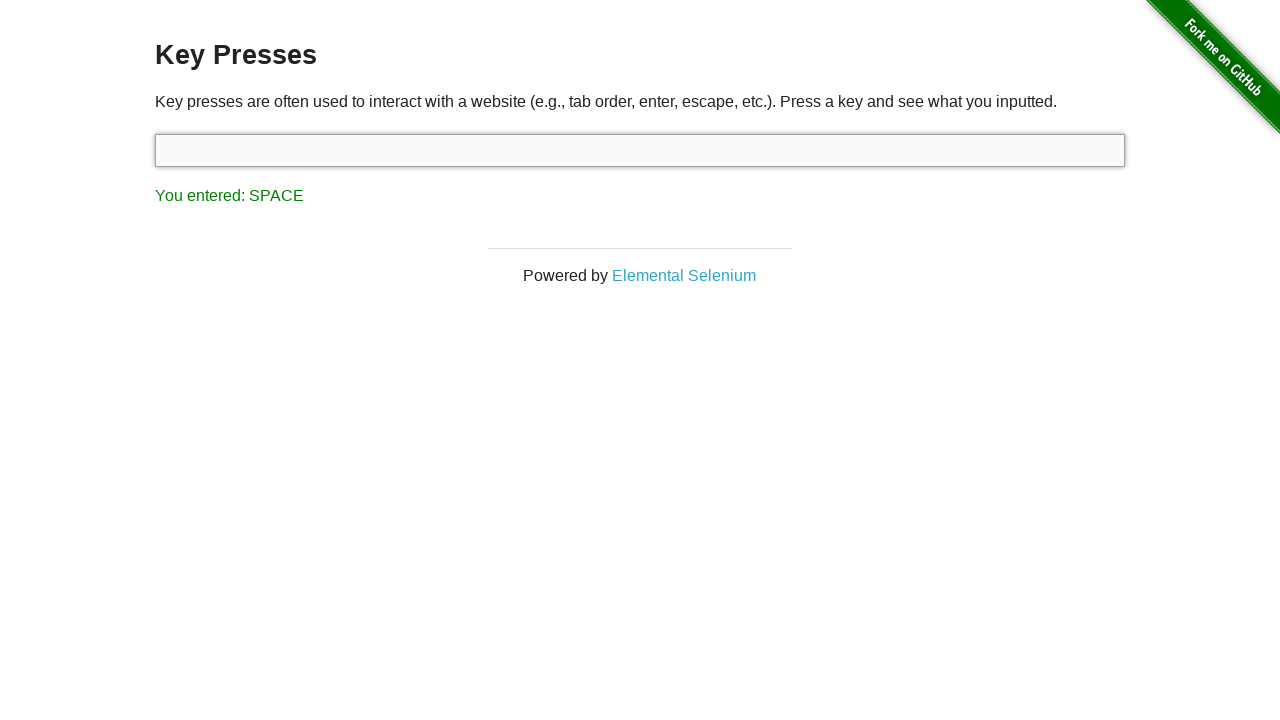

Verified Space key press result displayed correctly
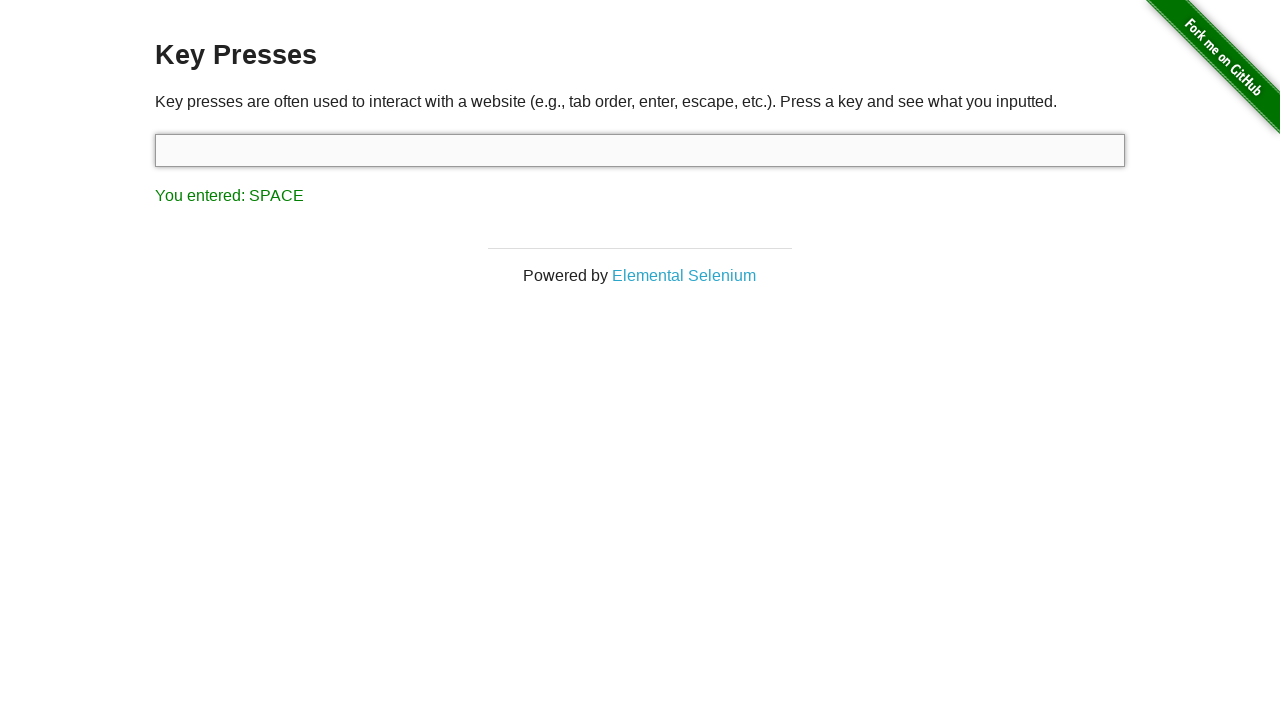

Pressed Left Arrow key using keyboard action
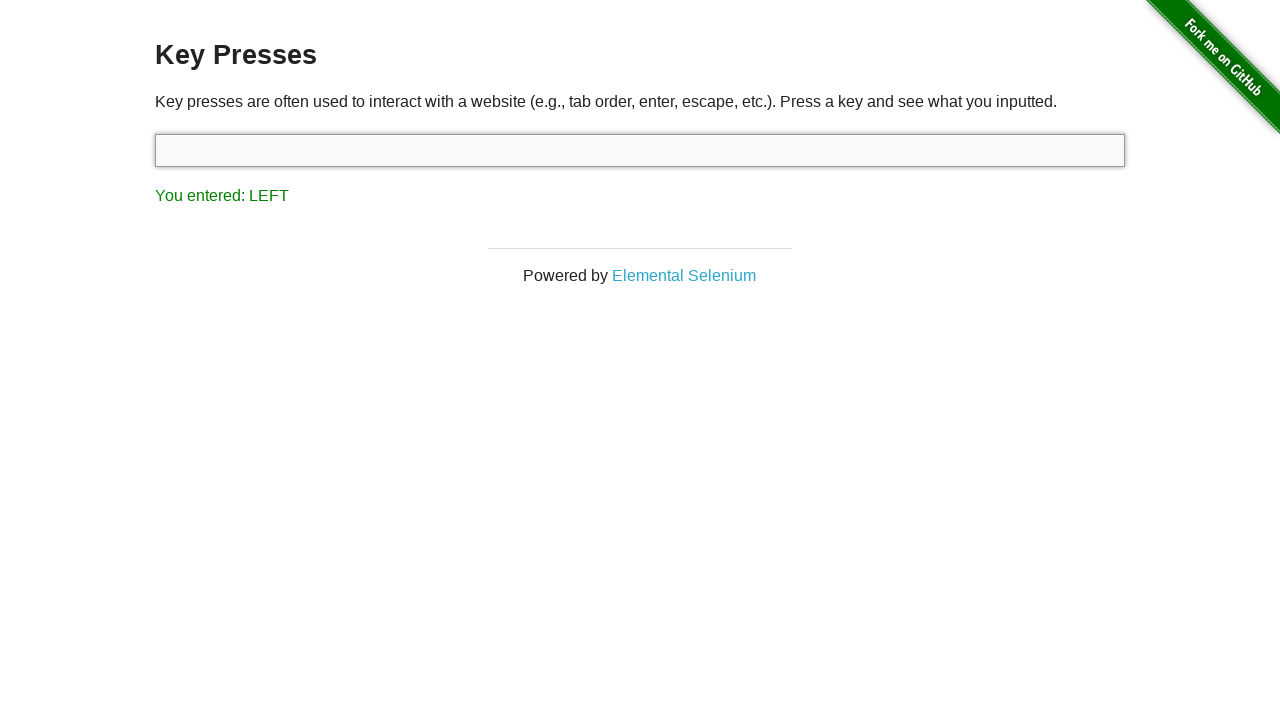

Verified Left Arrow key press result displayed correctly
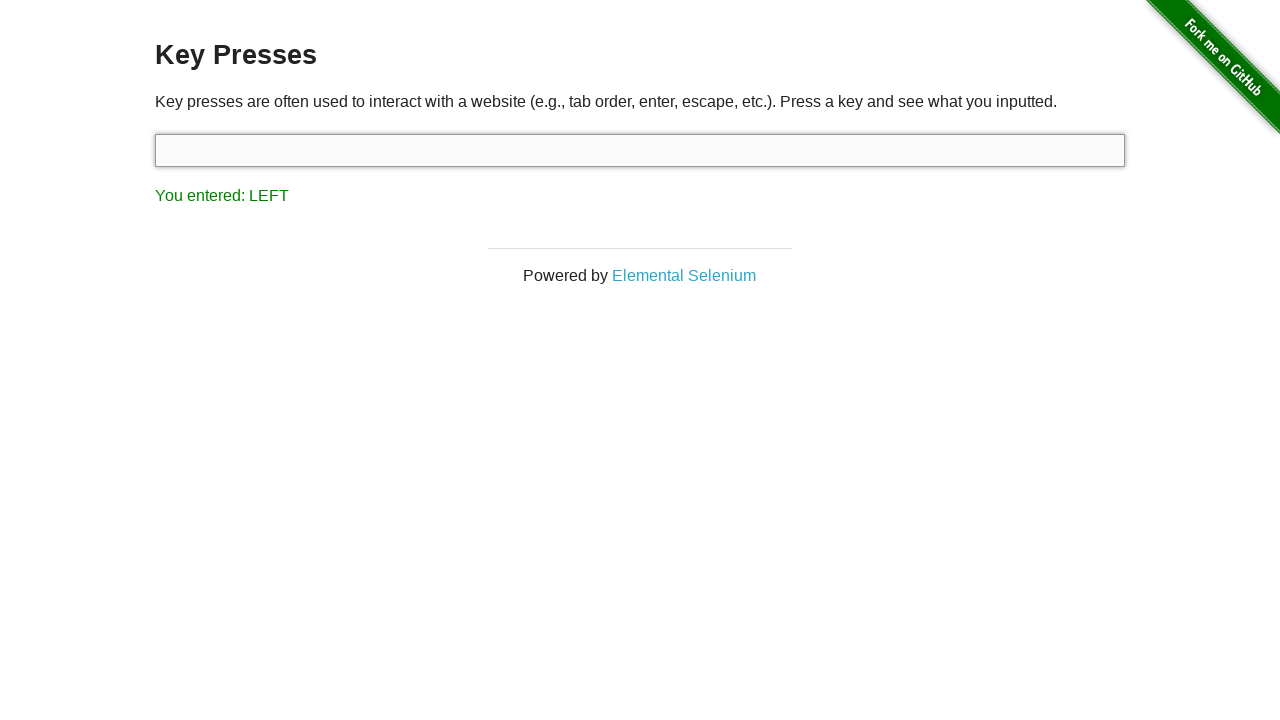

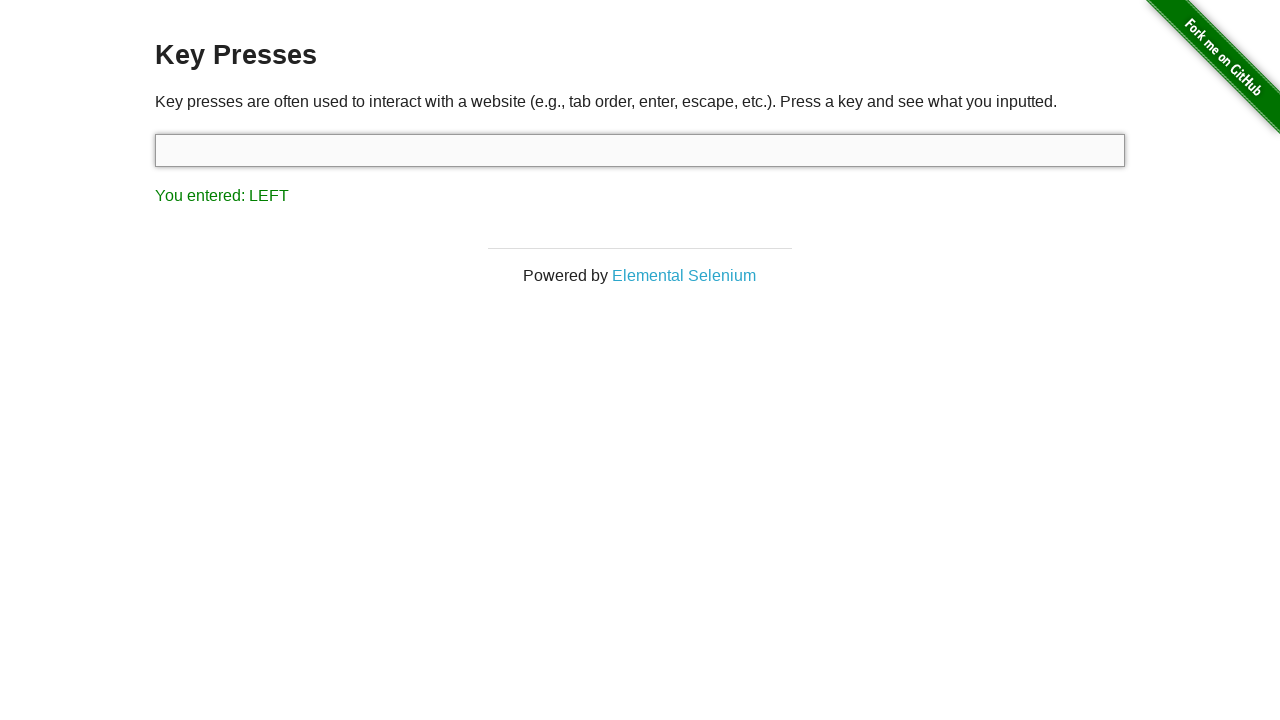